Navigates to the CodeWithHarry website and waits for the page to load successfully

Starting URL: https://www.codewithharry.com

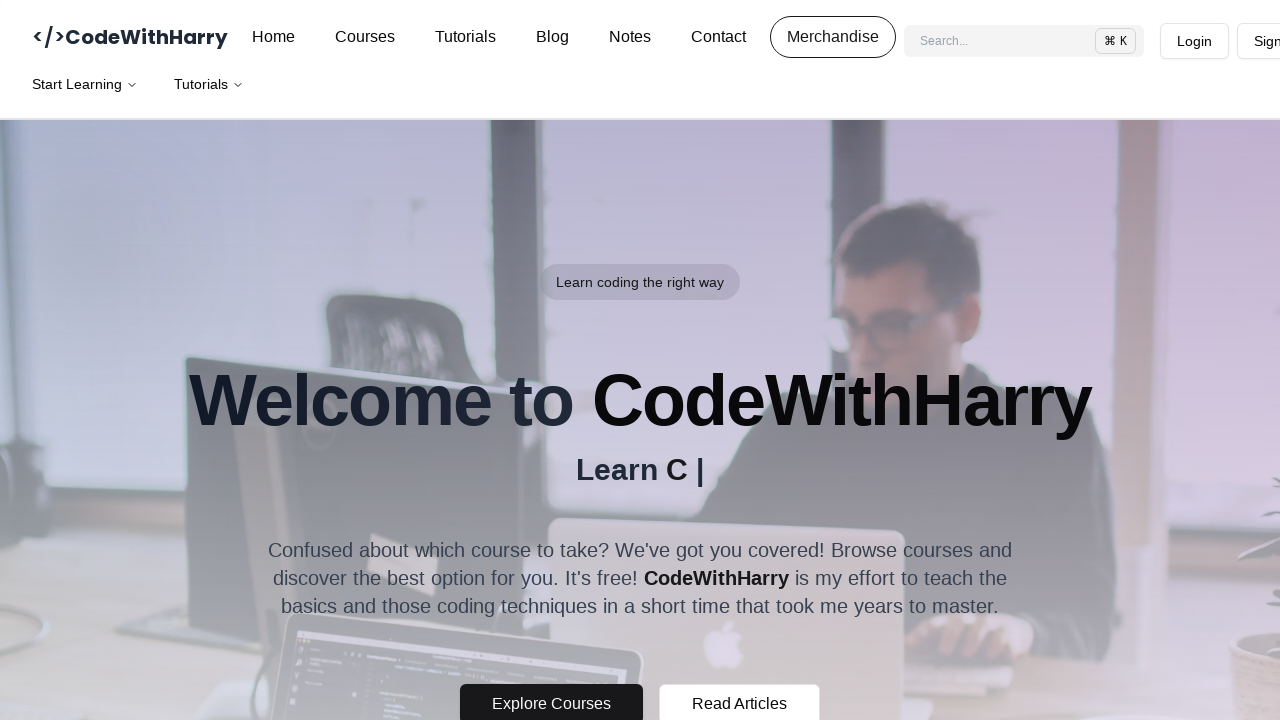

Waited for page DOM content to load
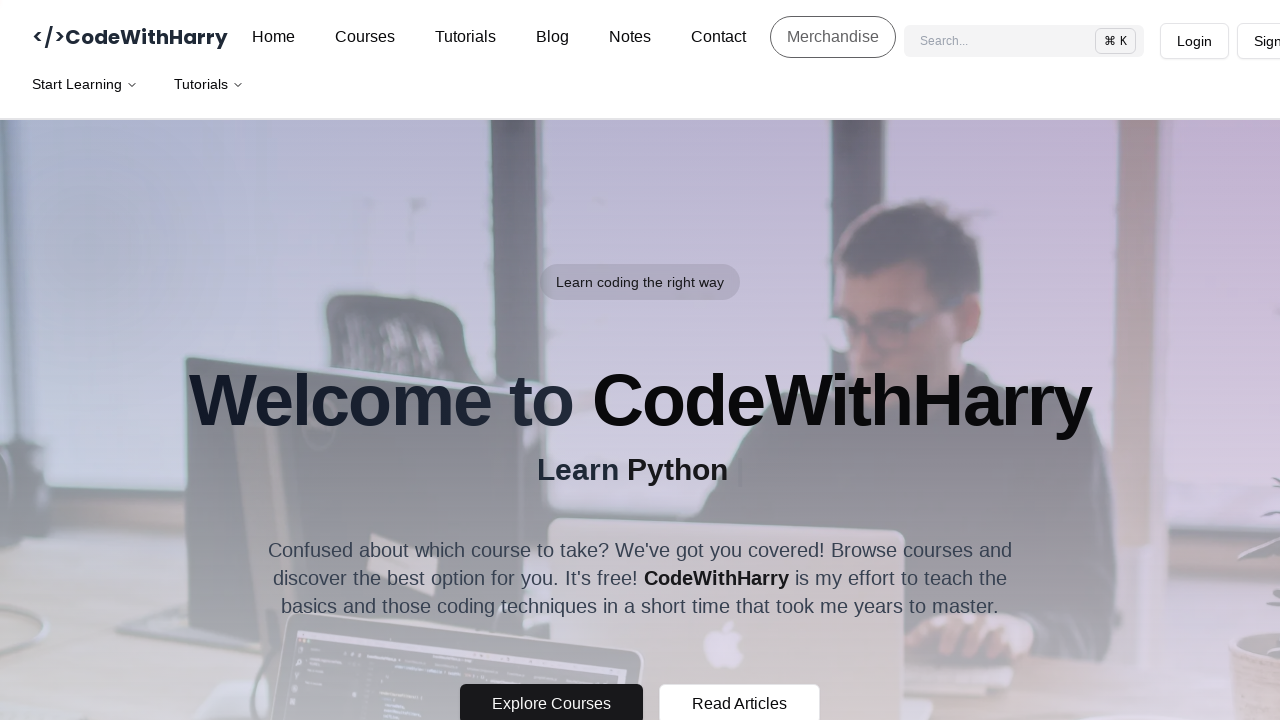

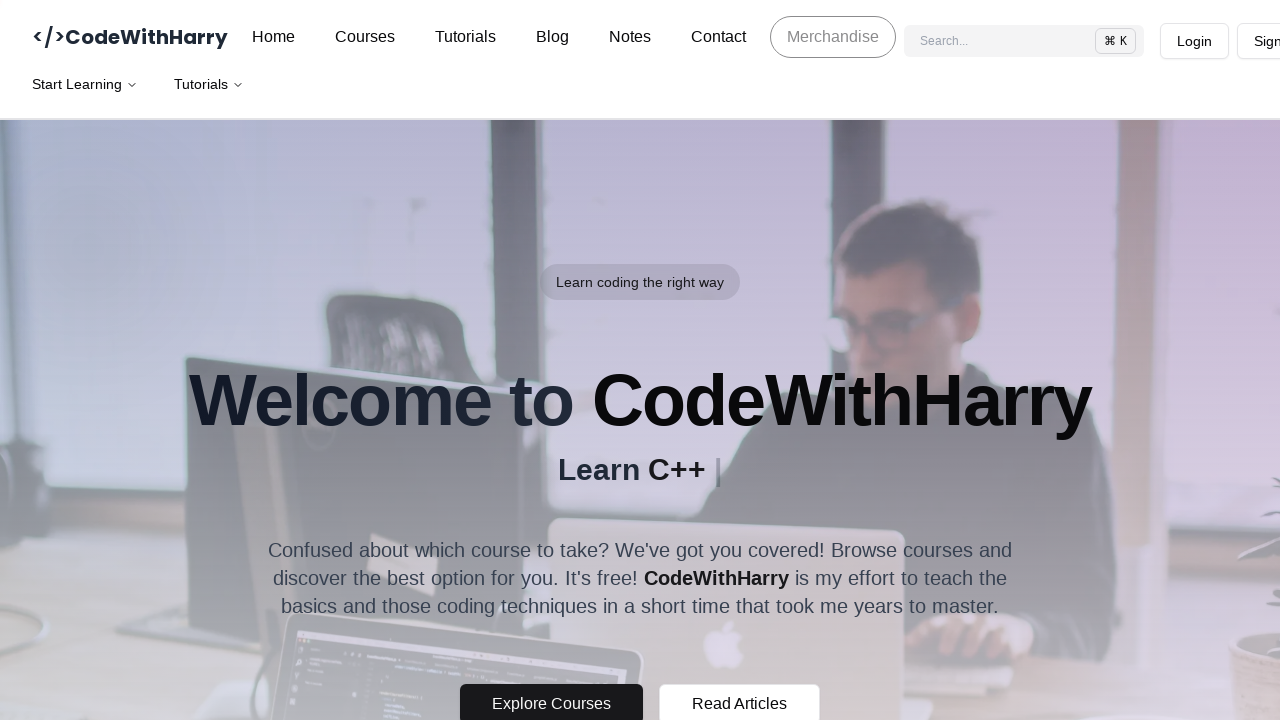